Tests window handling functionality by clicking a link that opens a new window, switching between windows, and returning to the parent window

Starting URL: https://the-internet.herokuapp.com/windows

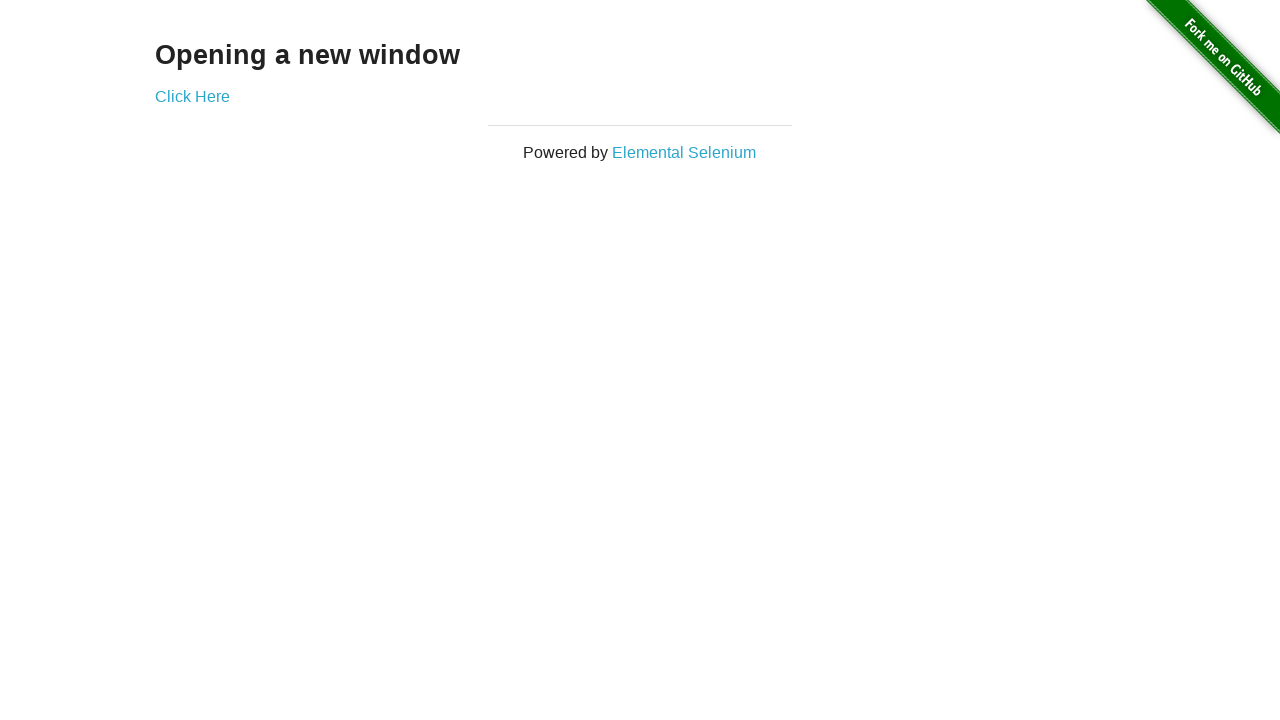

Clicked 'Click Here' link to open new window at (192, 96) on xpath=//a[text()='Click Here']
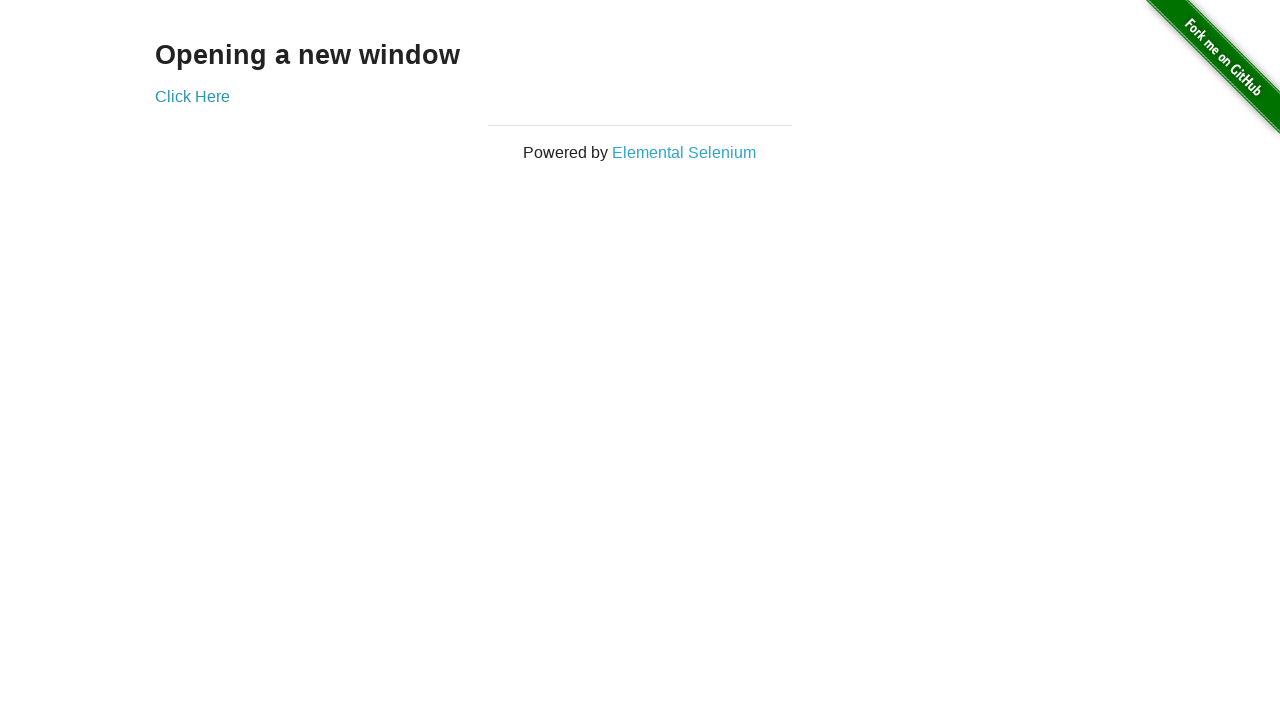

Waited for new window to open
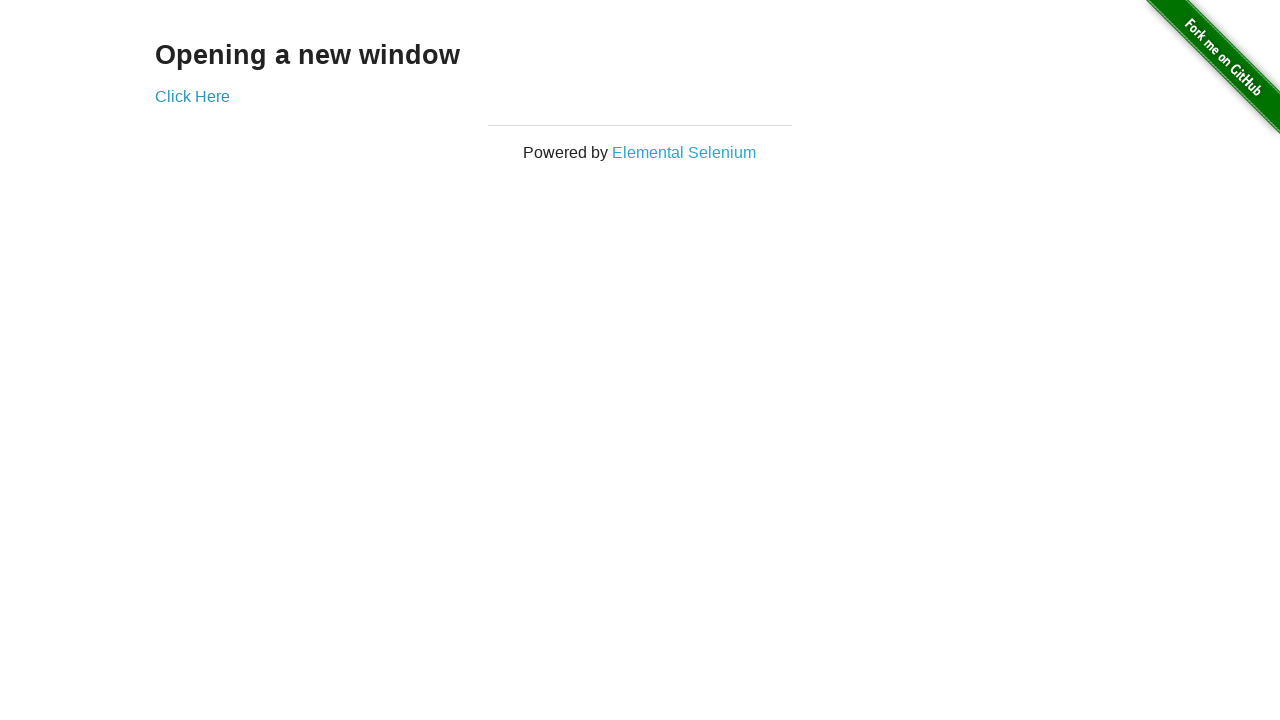

Retrieved all pages in context (total: 2)
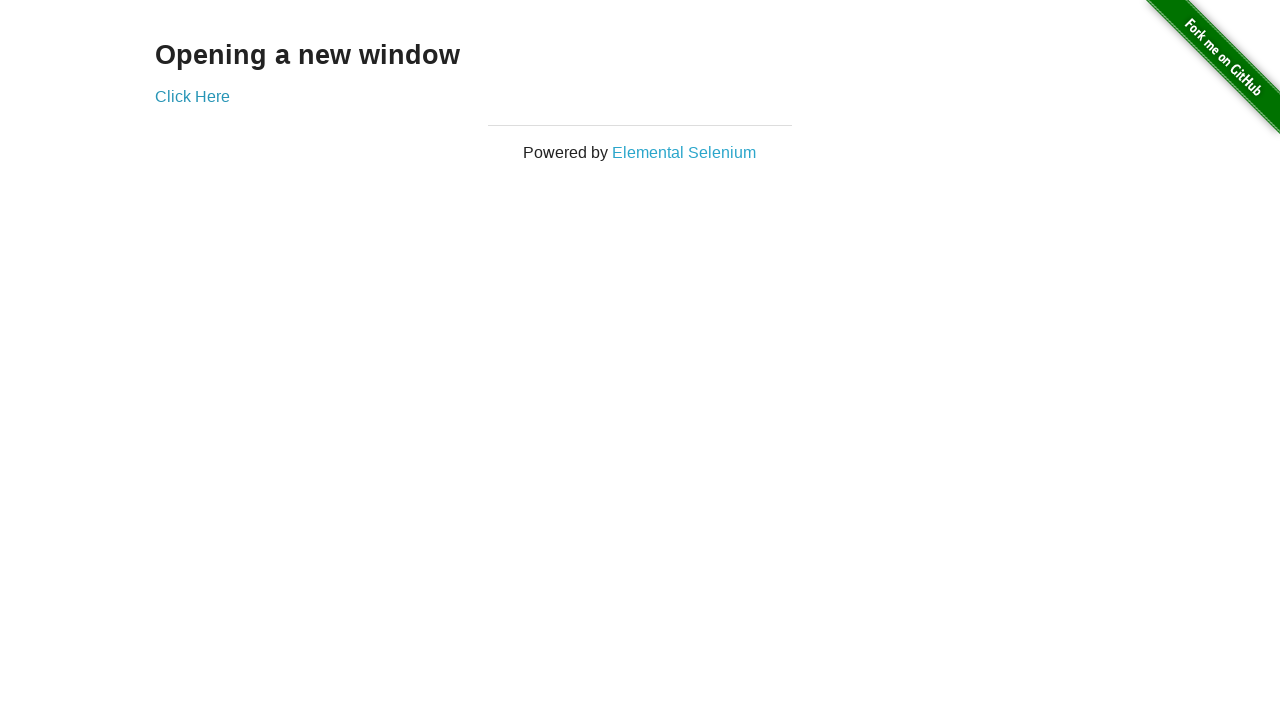

Identified new child window as most recently opened page
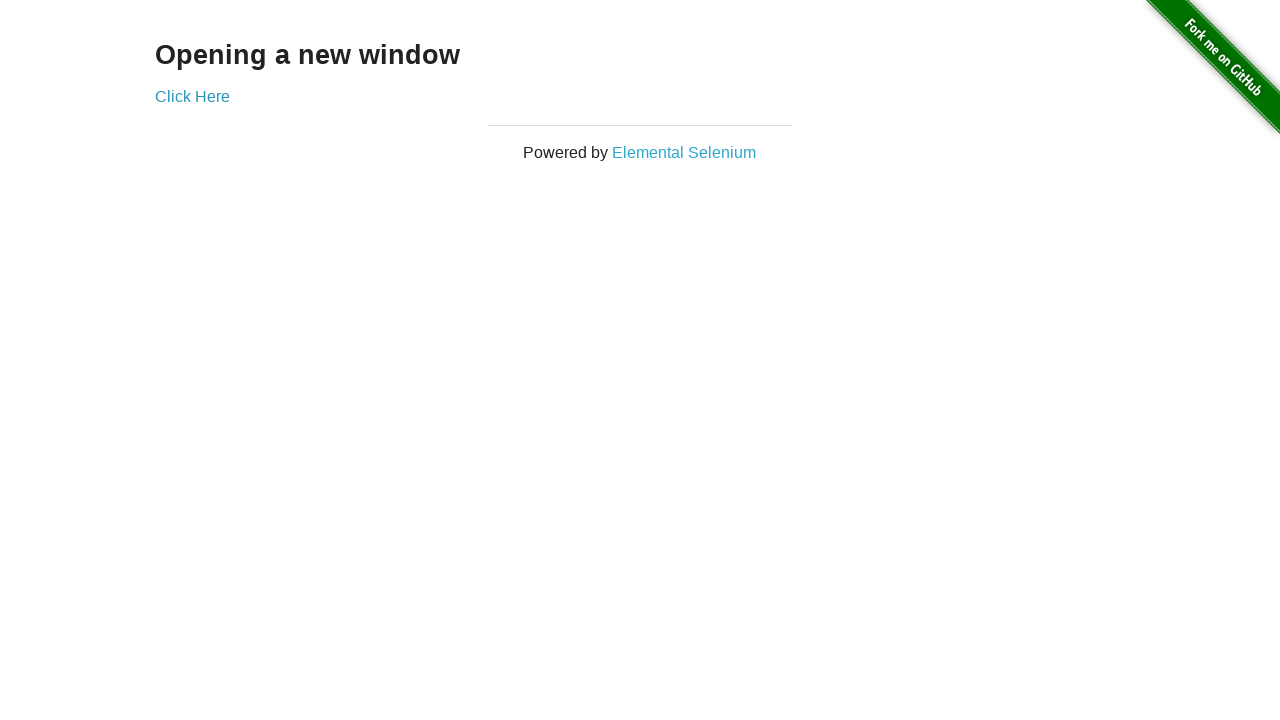

Verified new window contains 'New Window' text
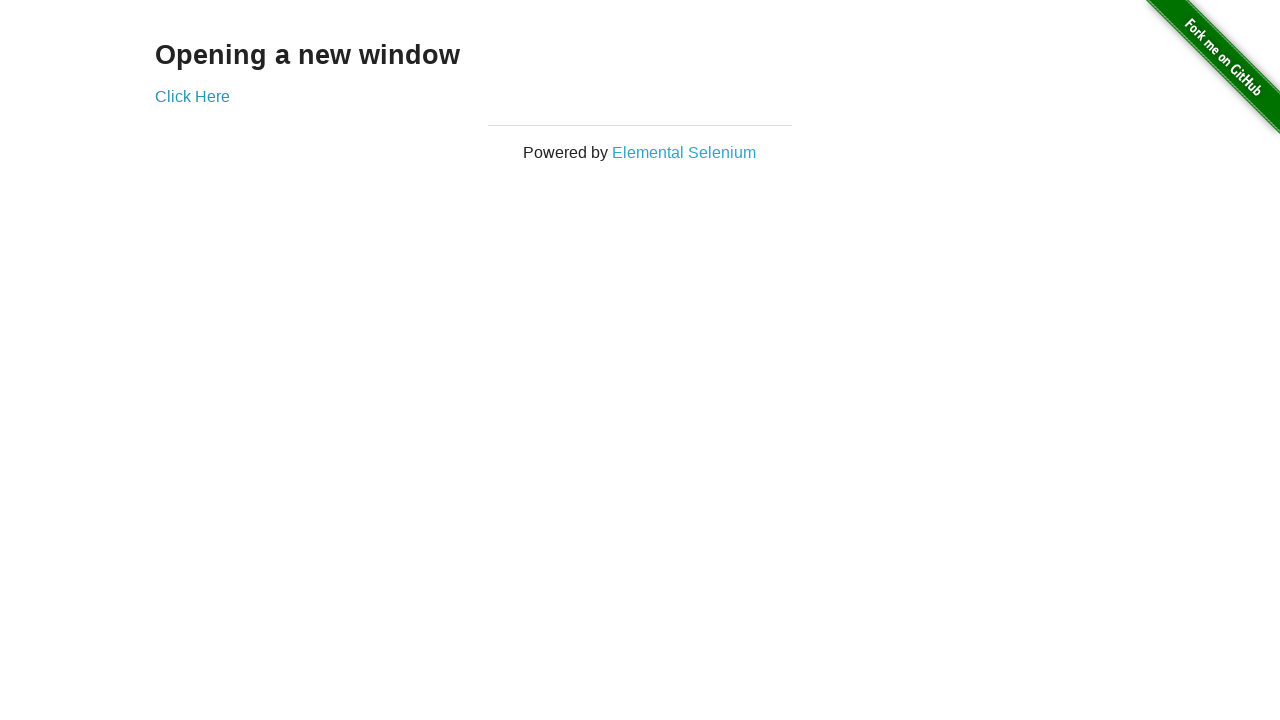

Brought original parent window back to focus
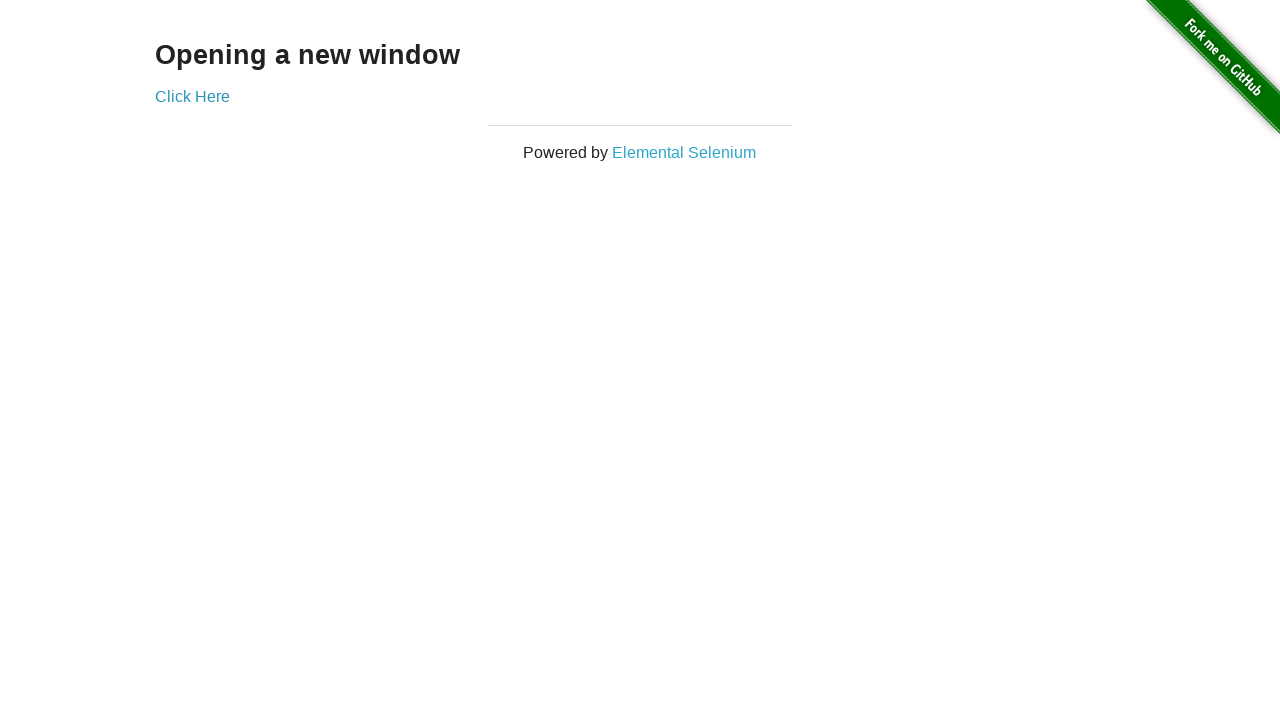

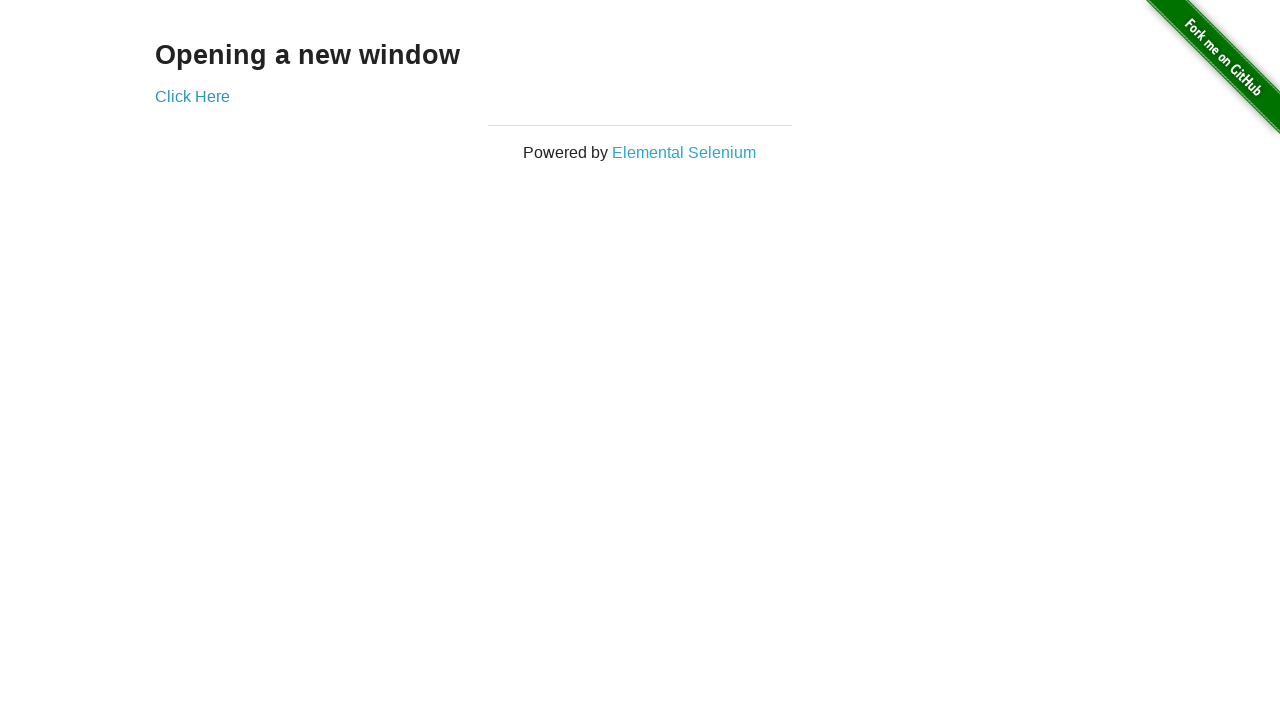